Tests converting octal 77 to decimal 63 using the base converter.

Starting URL: https://www.001236.xyz/en/base

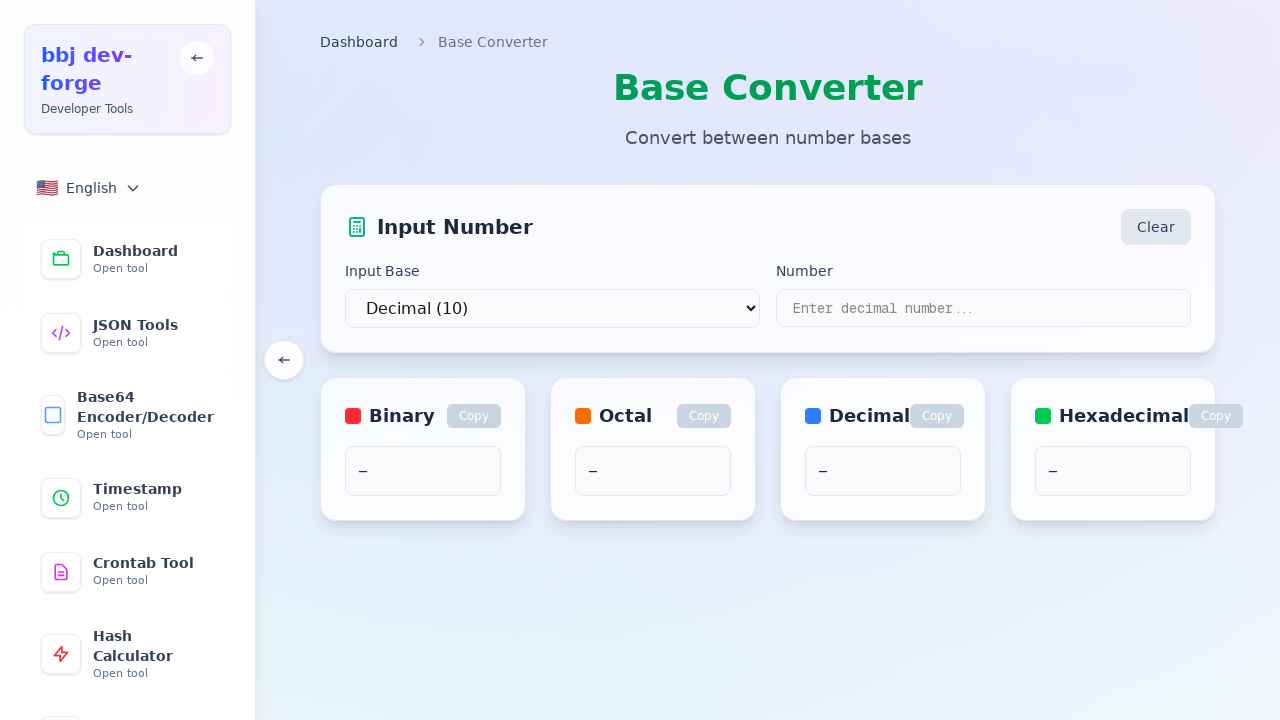

Waited for page to load with networkidle state
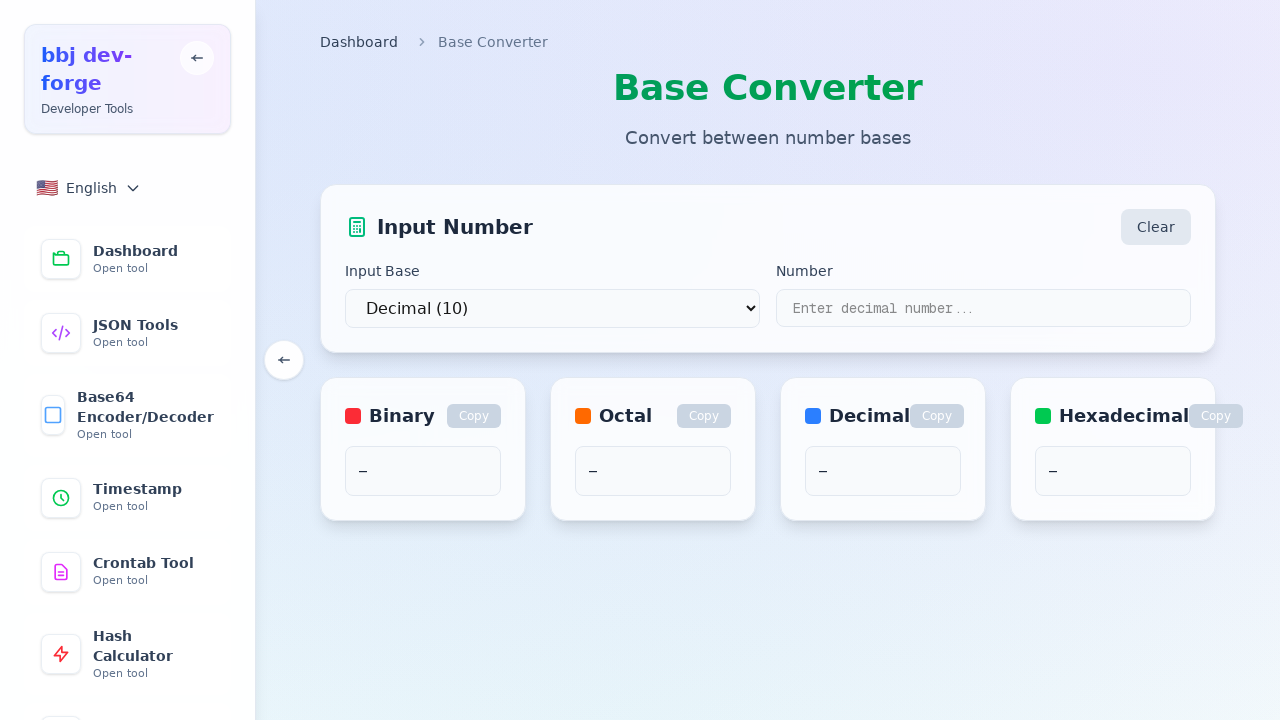

Located the number input field
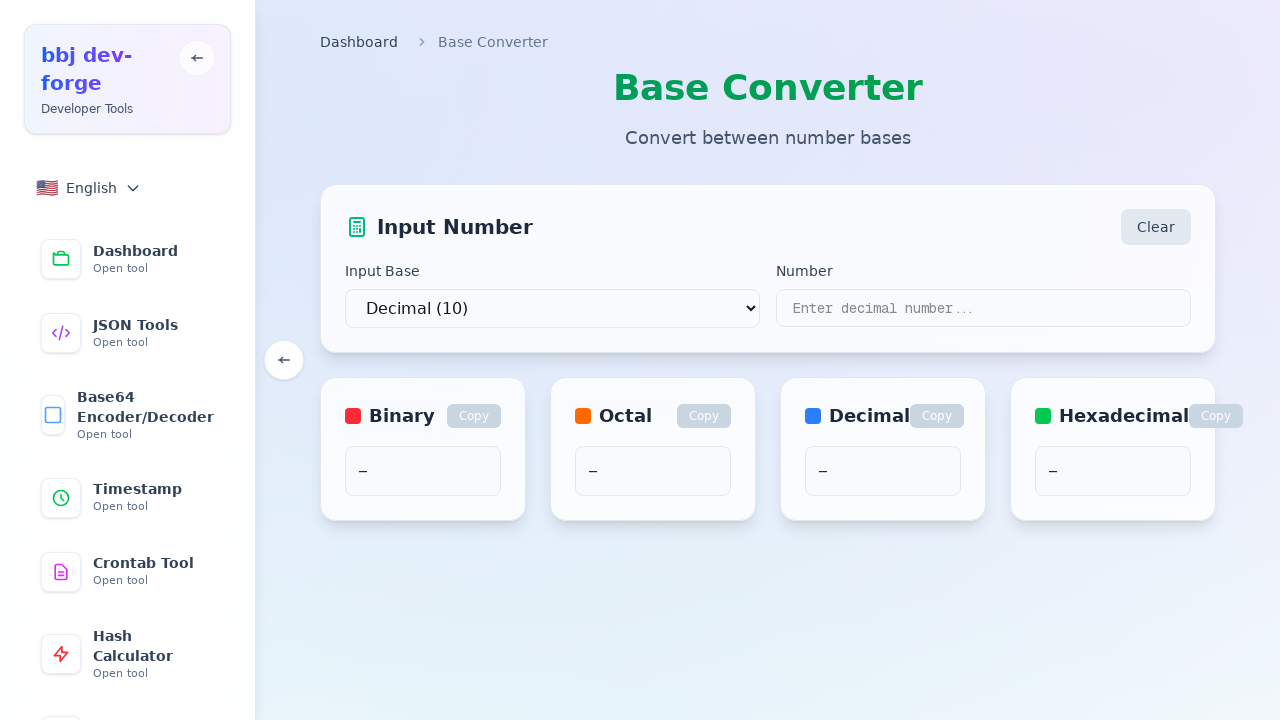

Located the source base dropdown
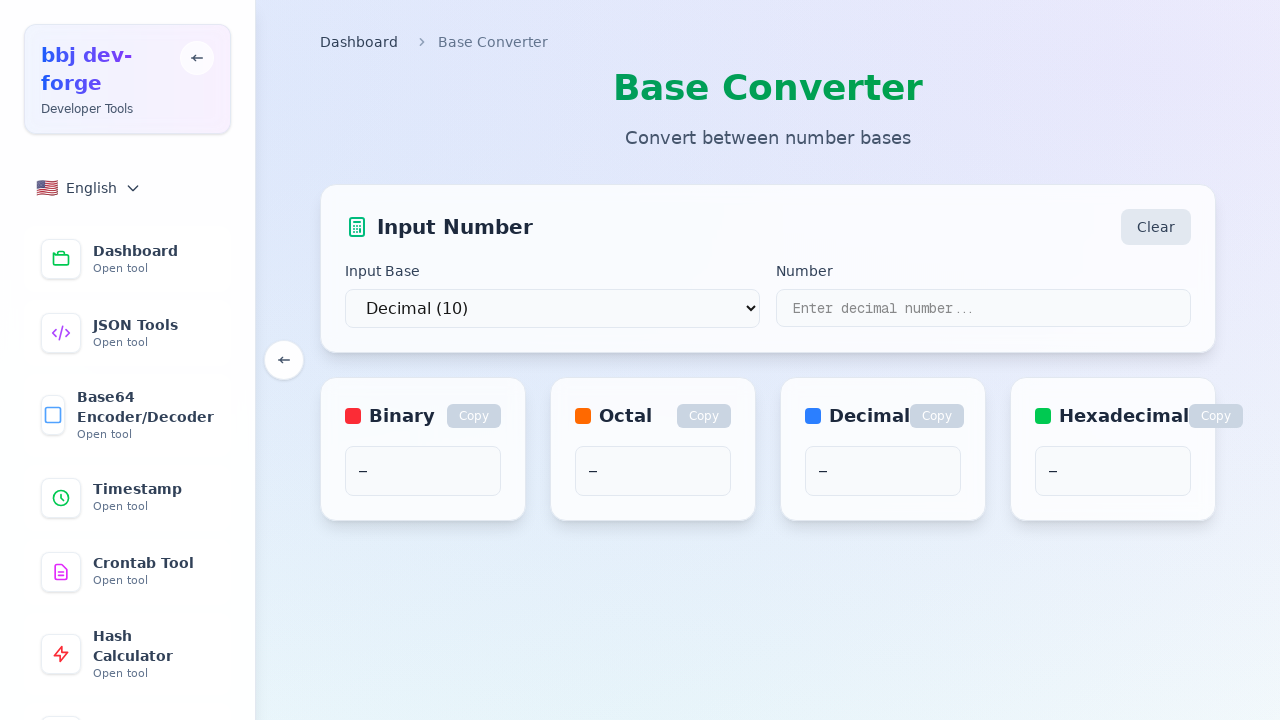

Located the target base dropdown
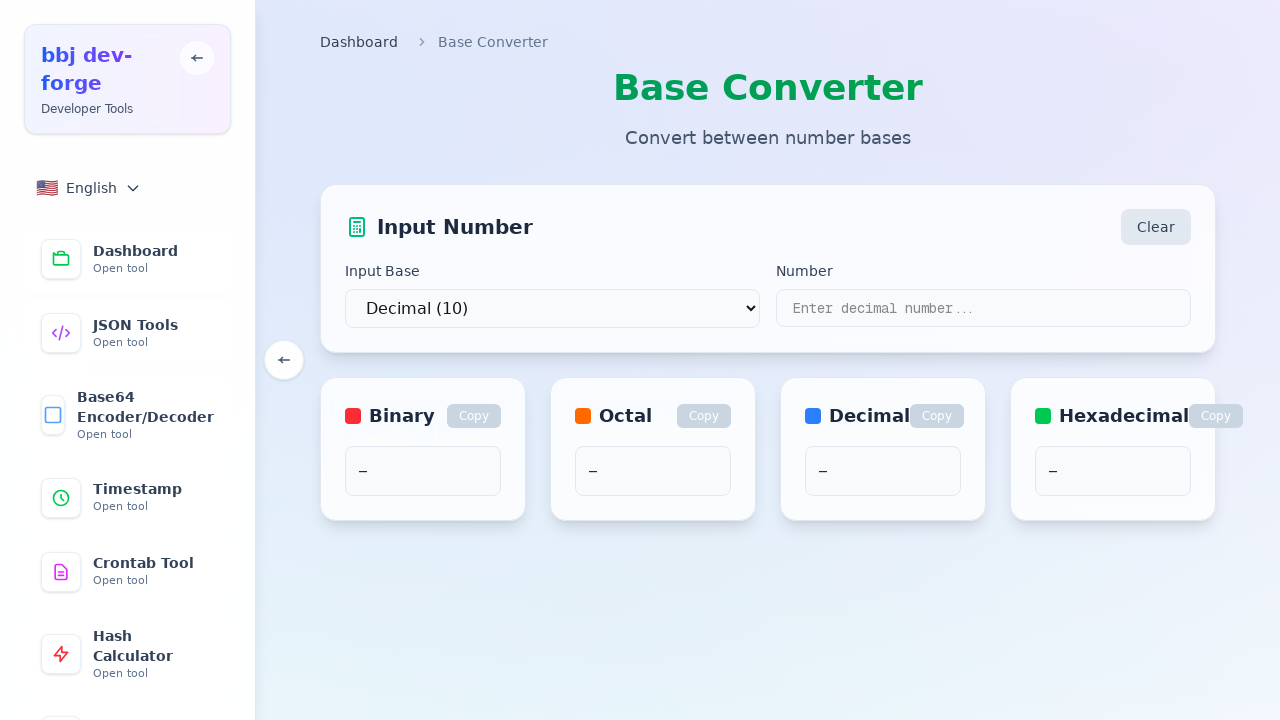

Entered octal number 77 in the input field on input[type="text"], input[type="number"], textarea >> nth=0
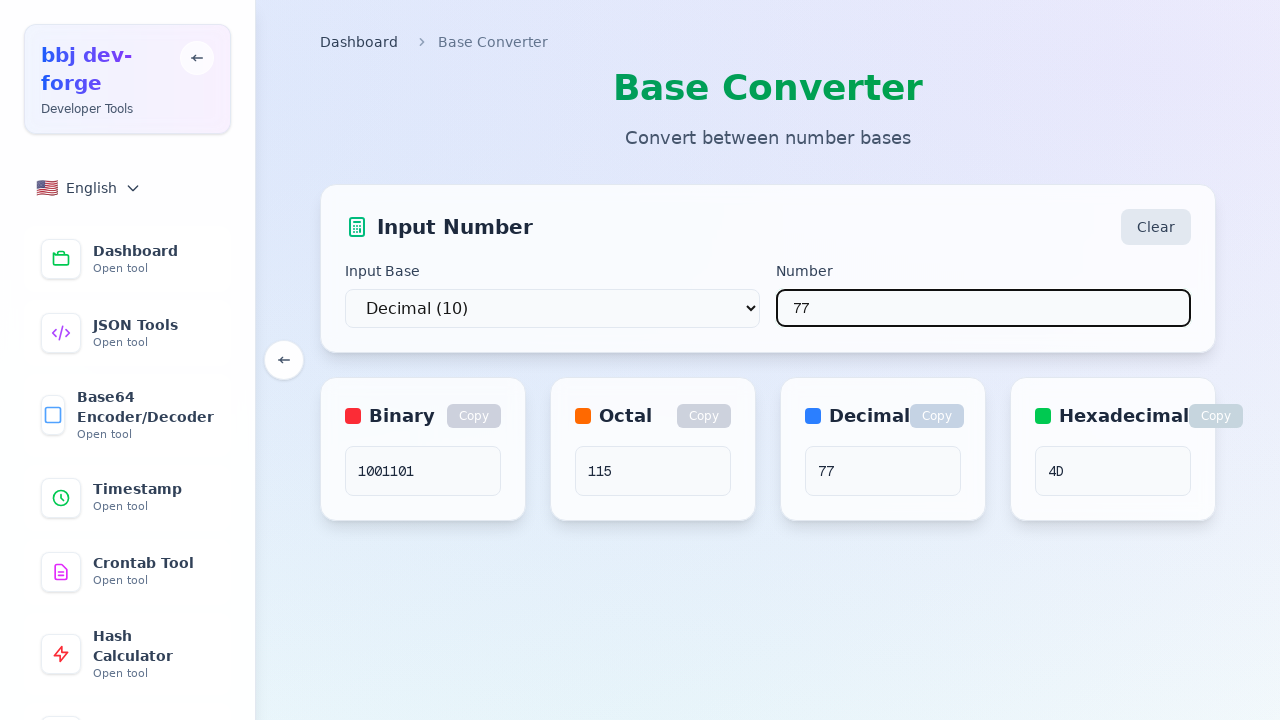

Located the convert/transform button
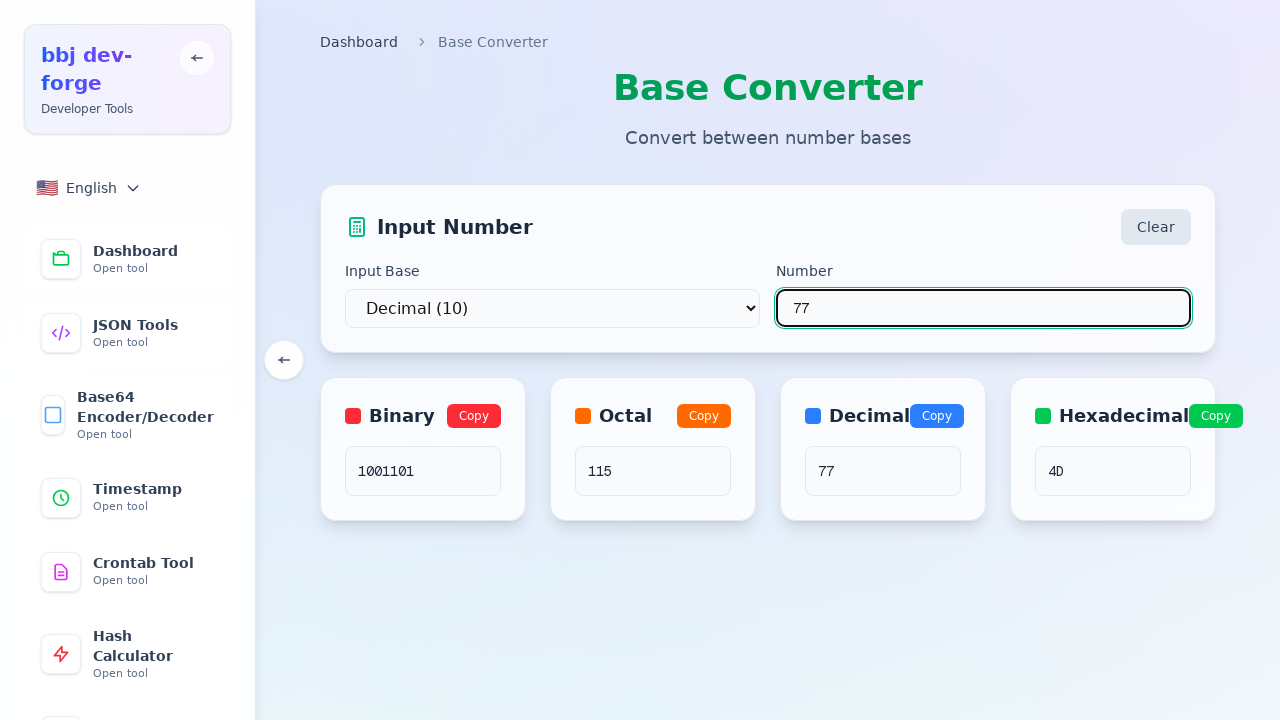

Located the result output element
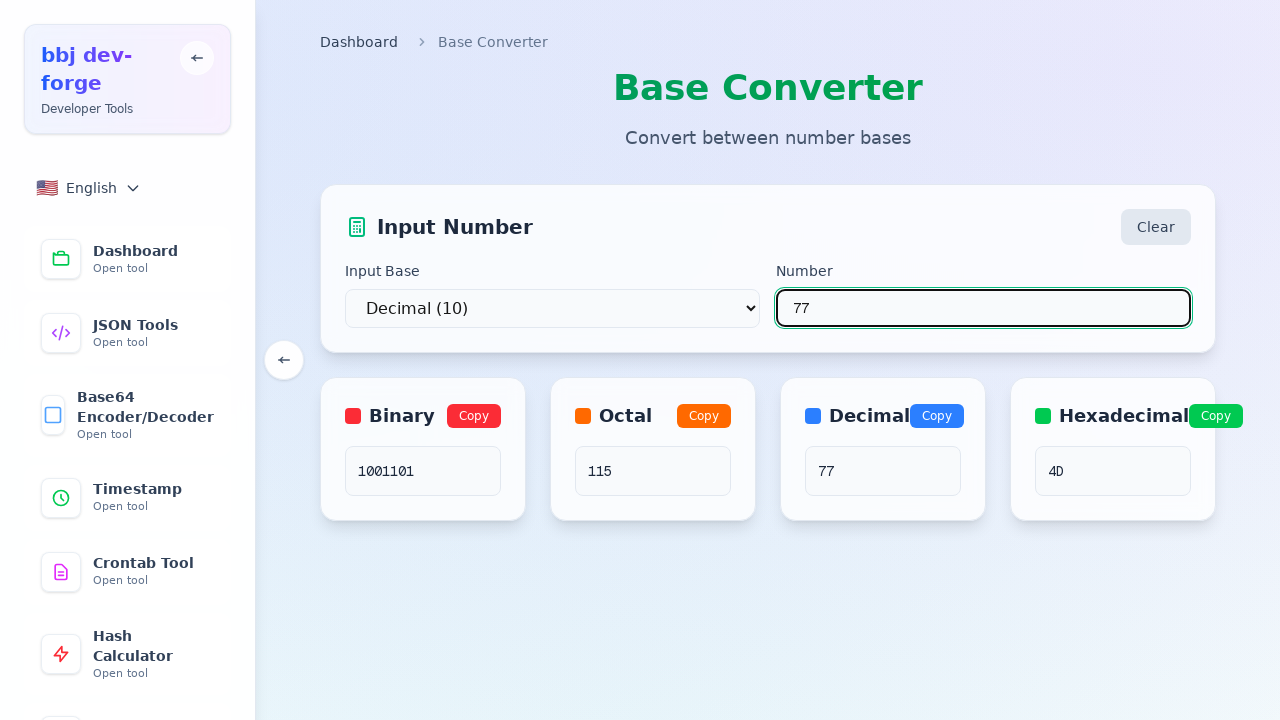

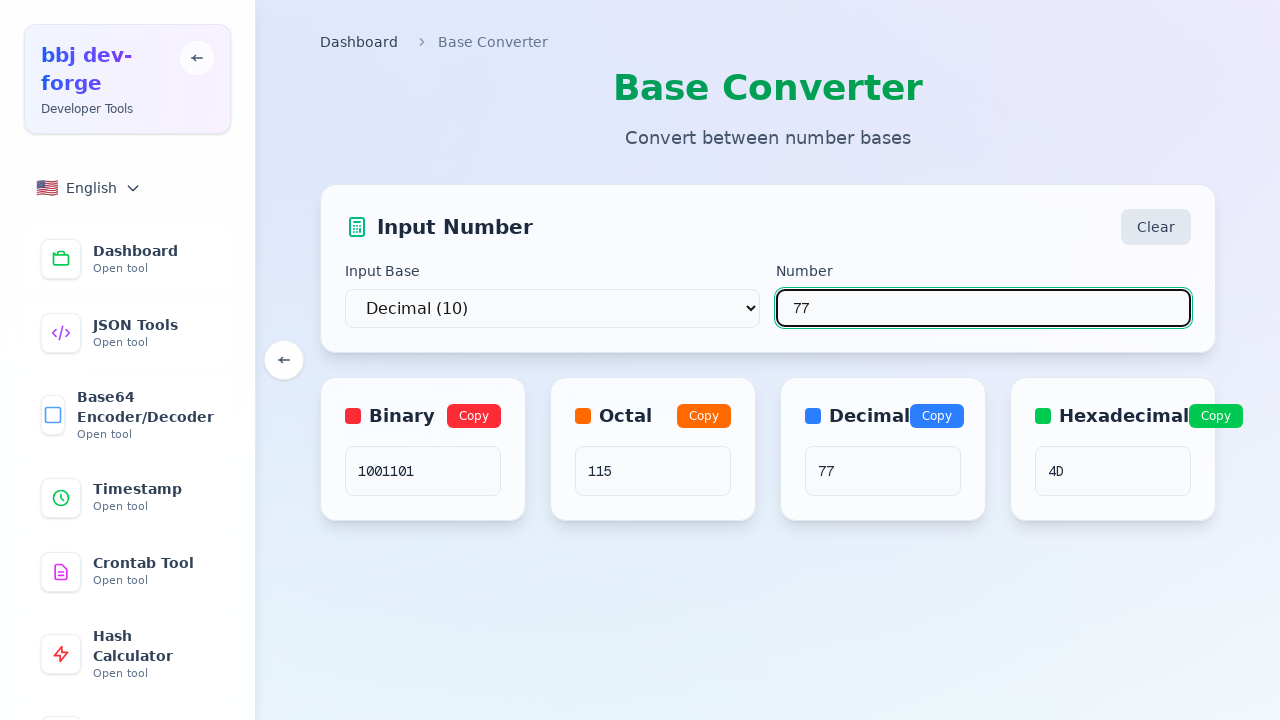